Verifies the page title of GUVI website

Starting URL: https://www.guvi.in/

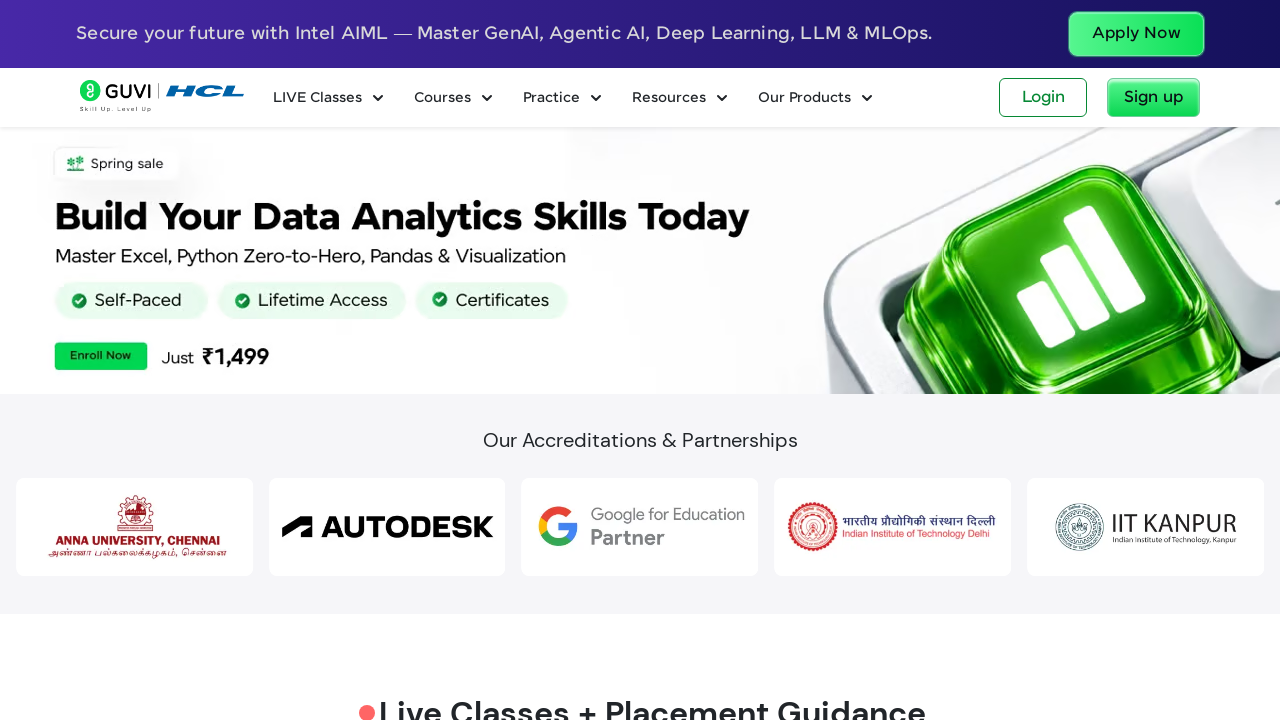

Retrieved page title
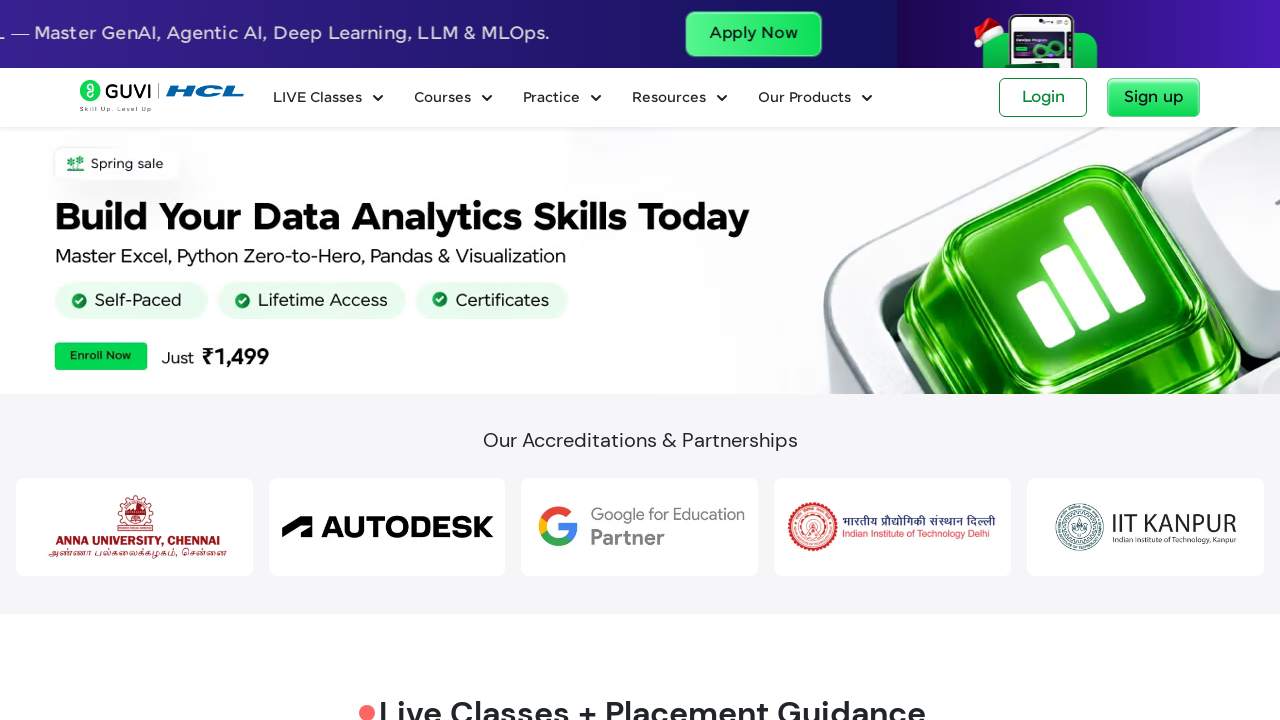

Set expected title to 'GUVI | Learn to code in your native language'
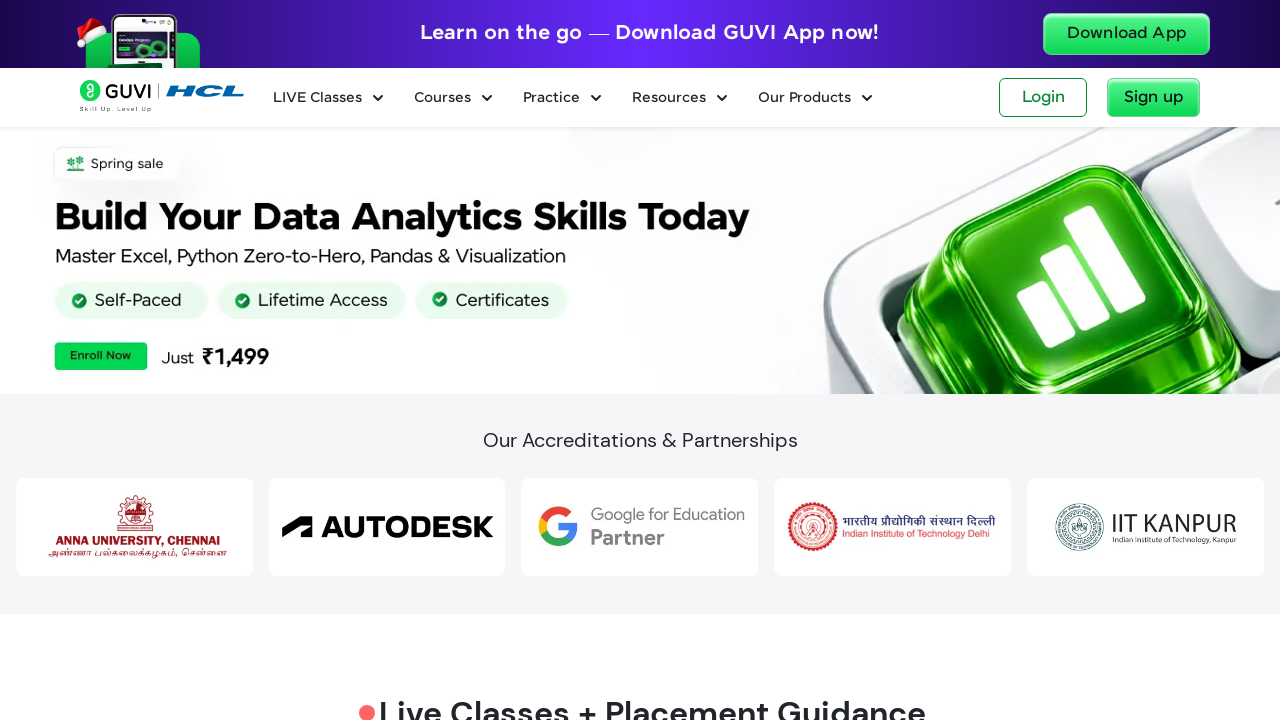

Verified page title matches expected title: HCL GUVI | Learn to code in your native language
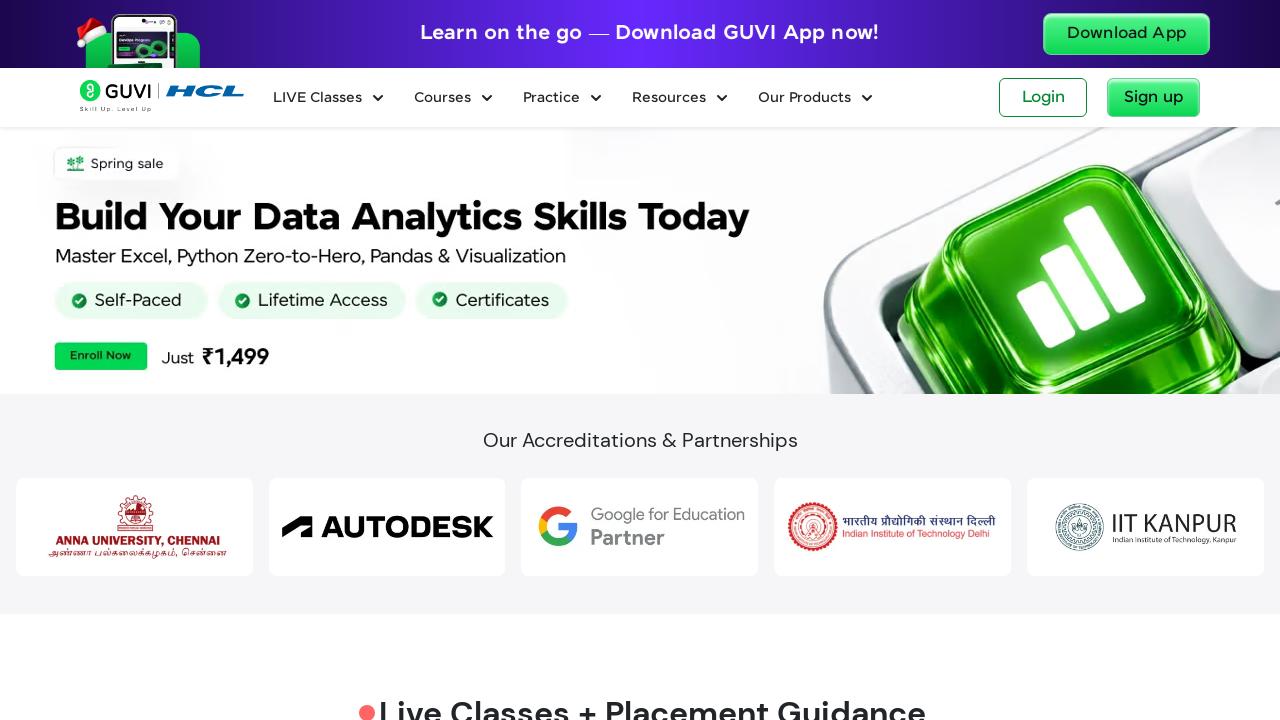

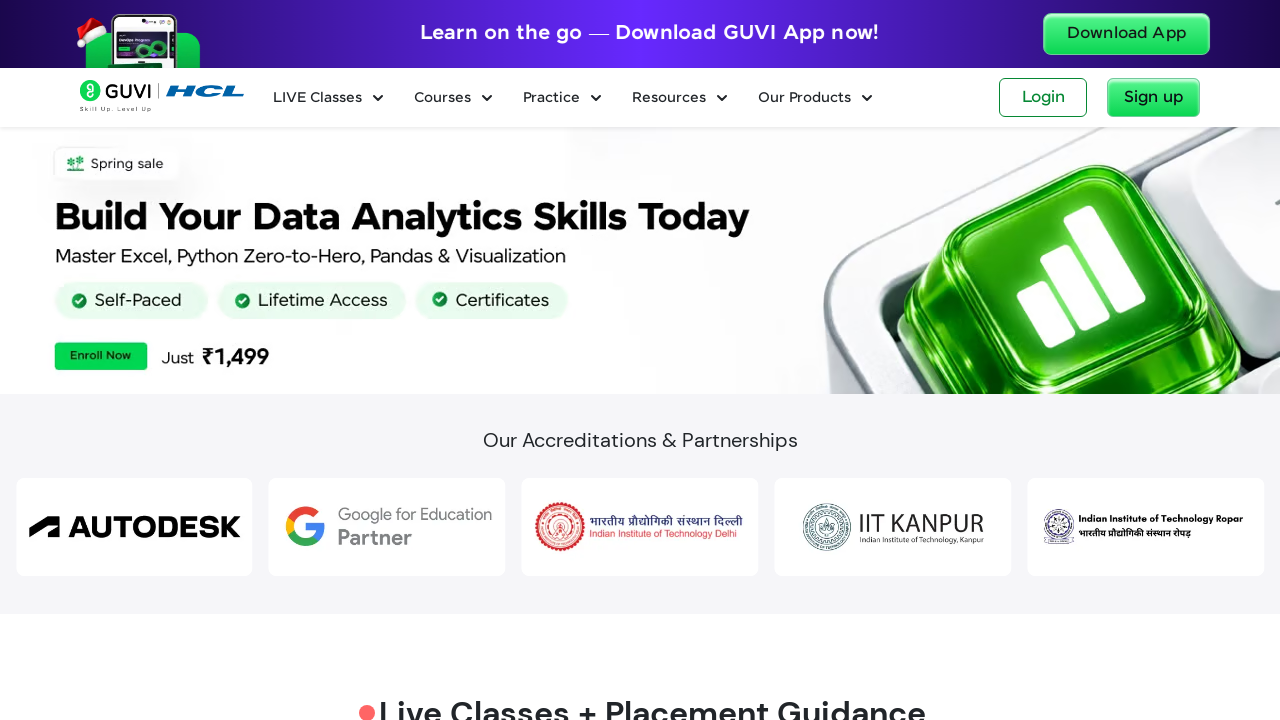